Verifies that the analyze features page loads and displays the expected textarea element

Starting URL: https://neuronpedia.org/gemma-scope#analyze

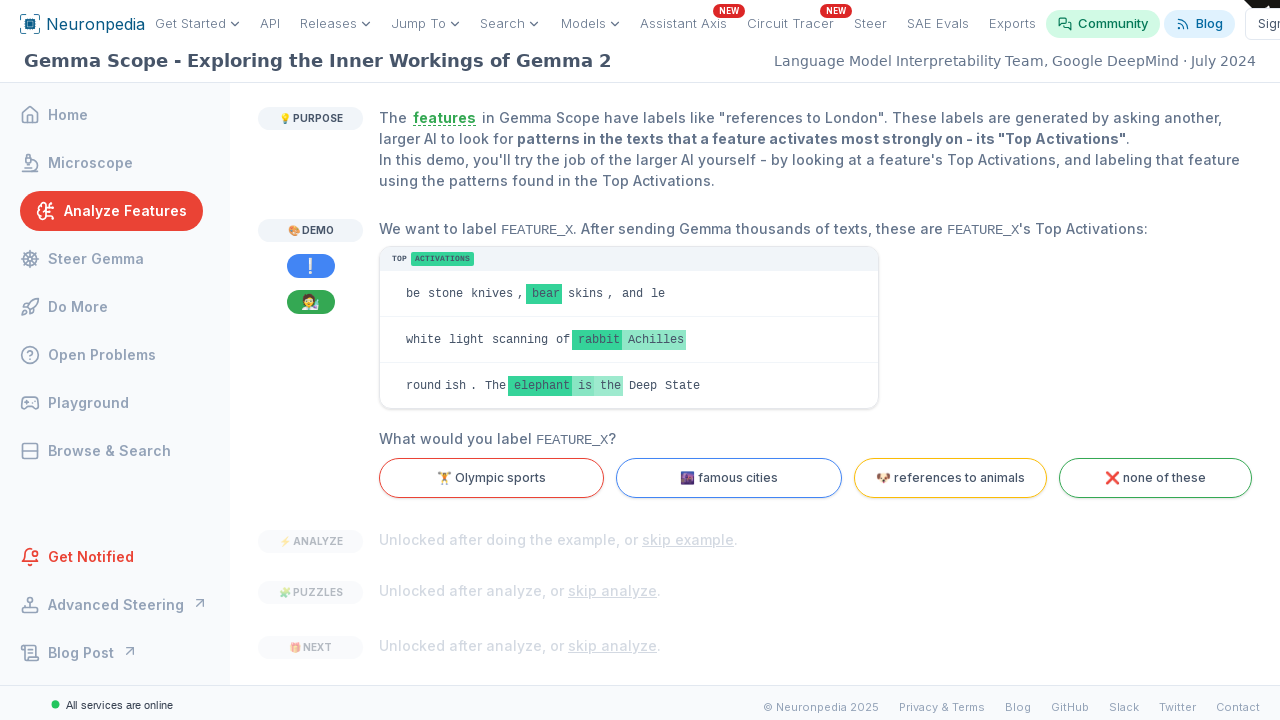

Navigated to analyze features page at https://neuronpedia.org/gemma-scope#analyze
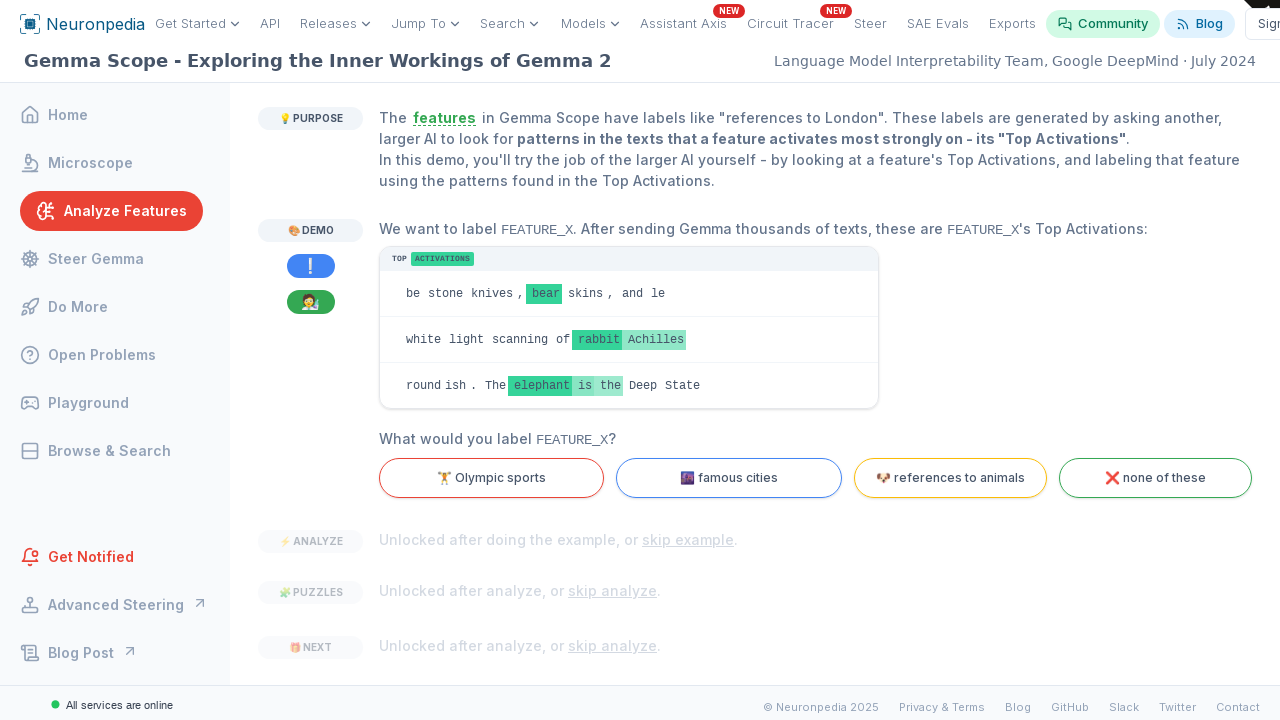

Verified that textarea element is visible on the analyze features page
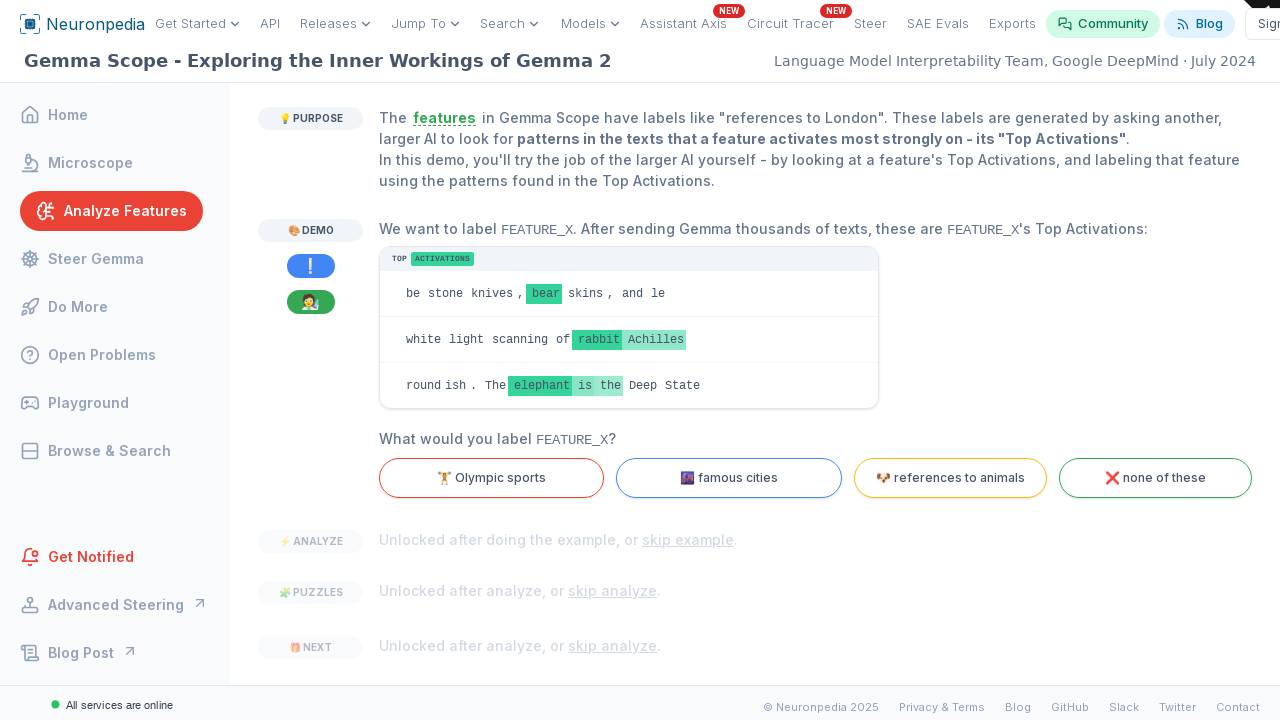

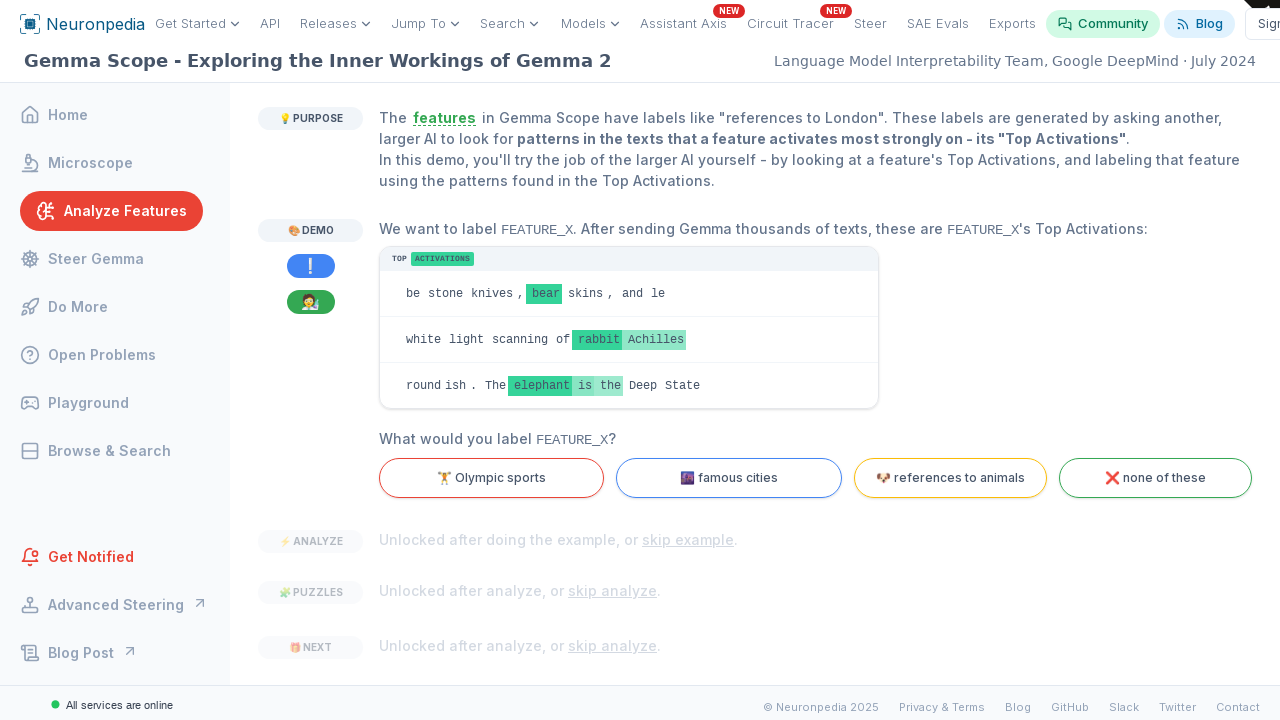